Tests click and hold to select multiple consecutive items in a selectable list

Starting URL: https://automationfc.github.io/jquery-selectable/

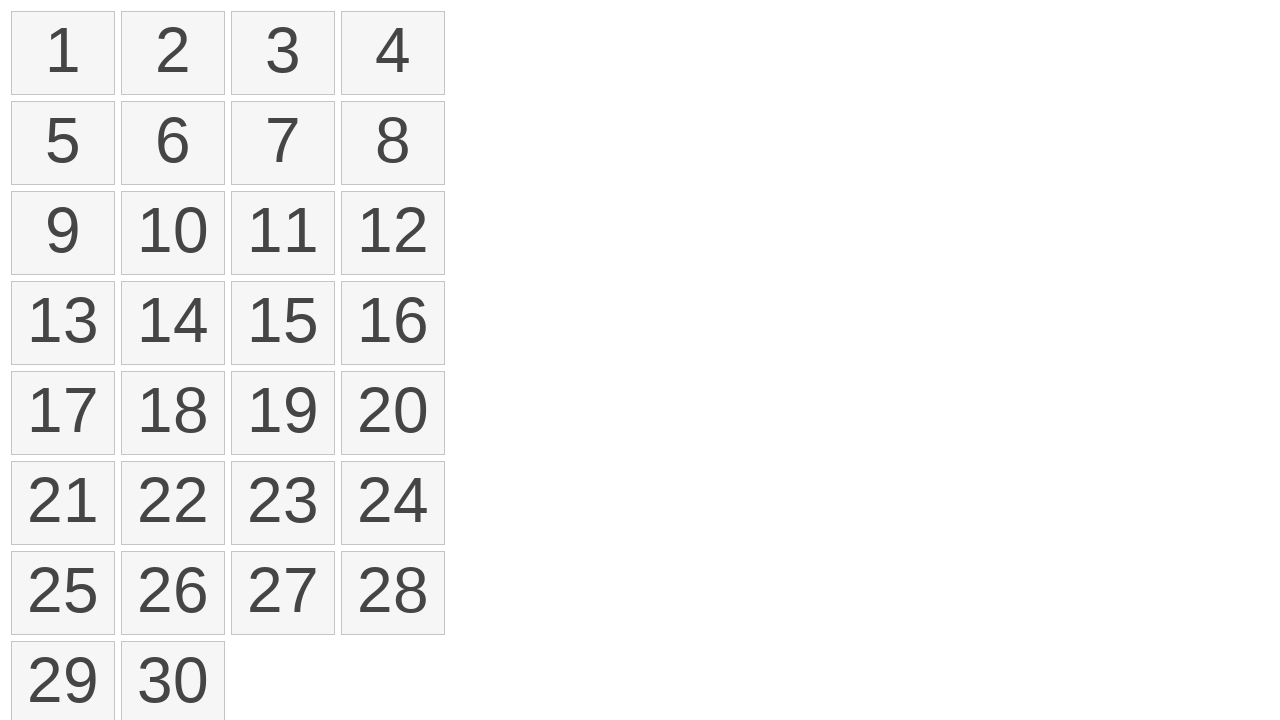

Waited for selectable list items to load
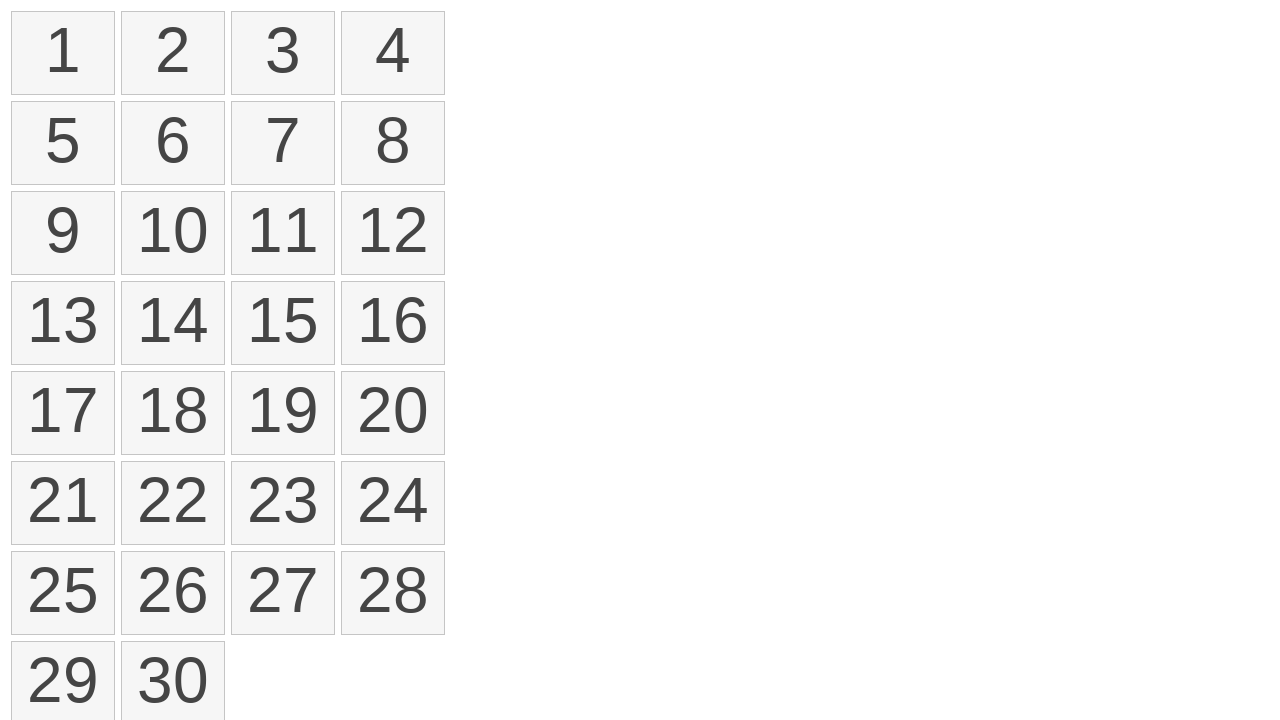

Located first item in selectable list
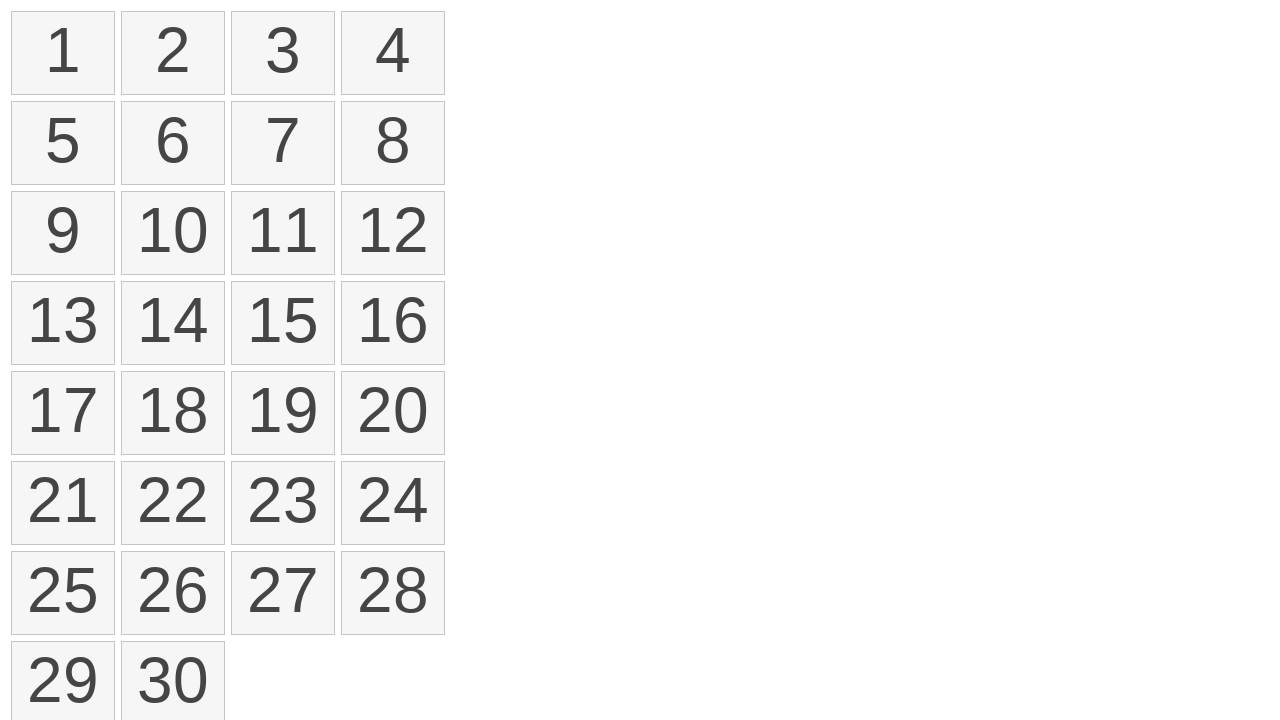

Located fourth item in selectable list
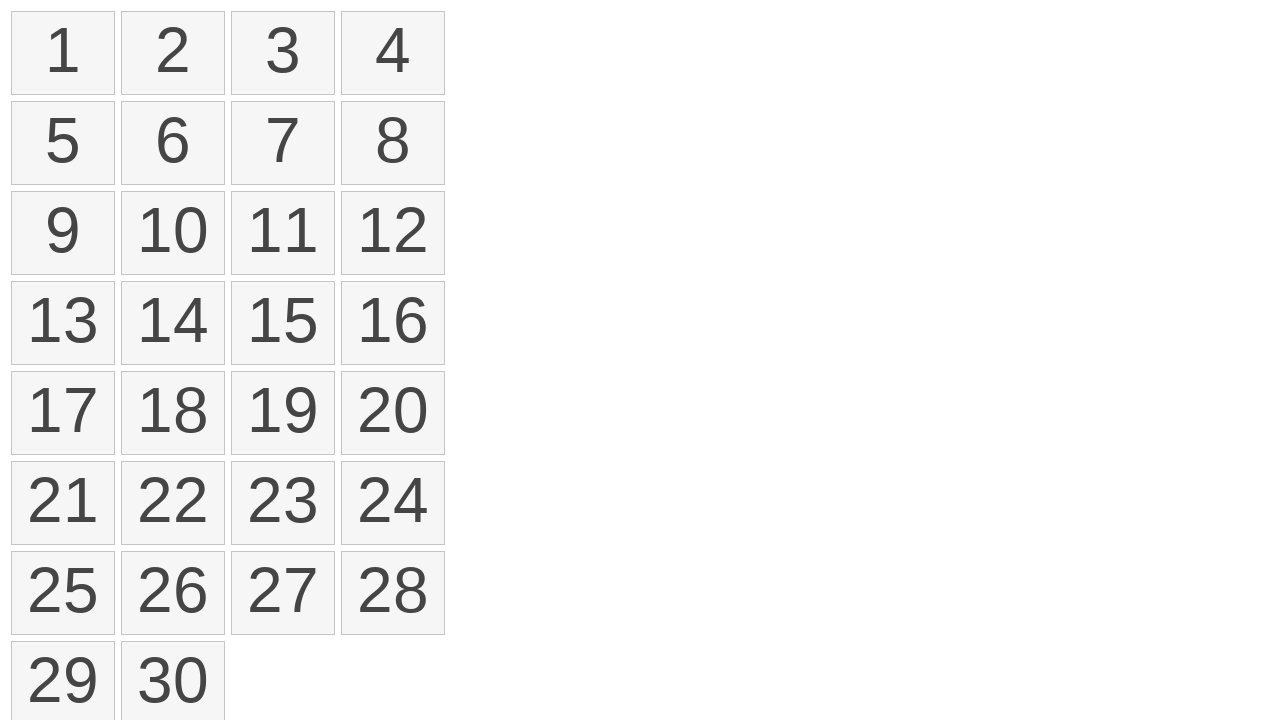

Retrieved bounding box of first item
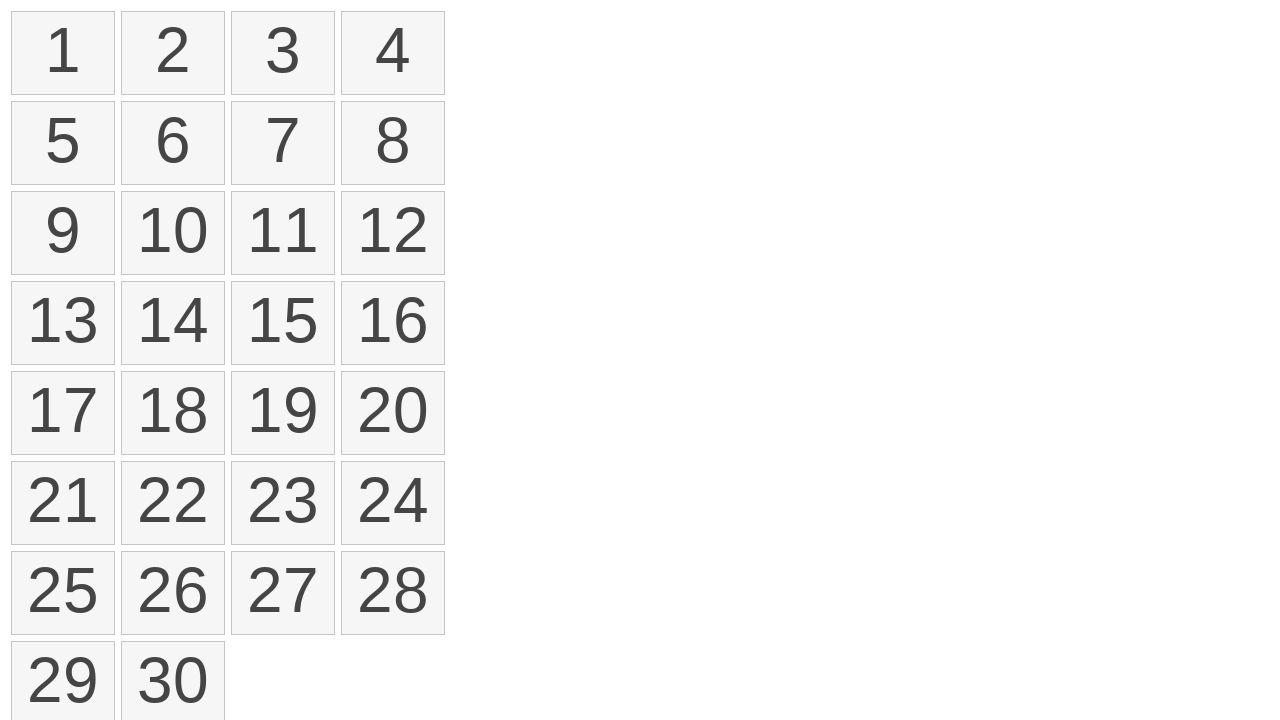

Retrieved bounding box of fourth item
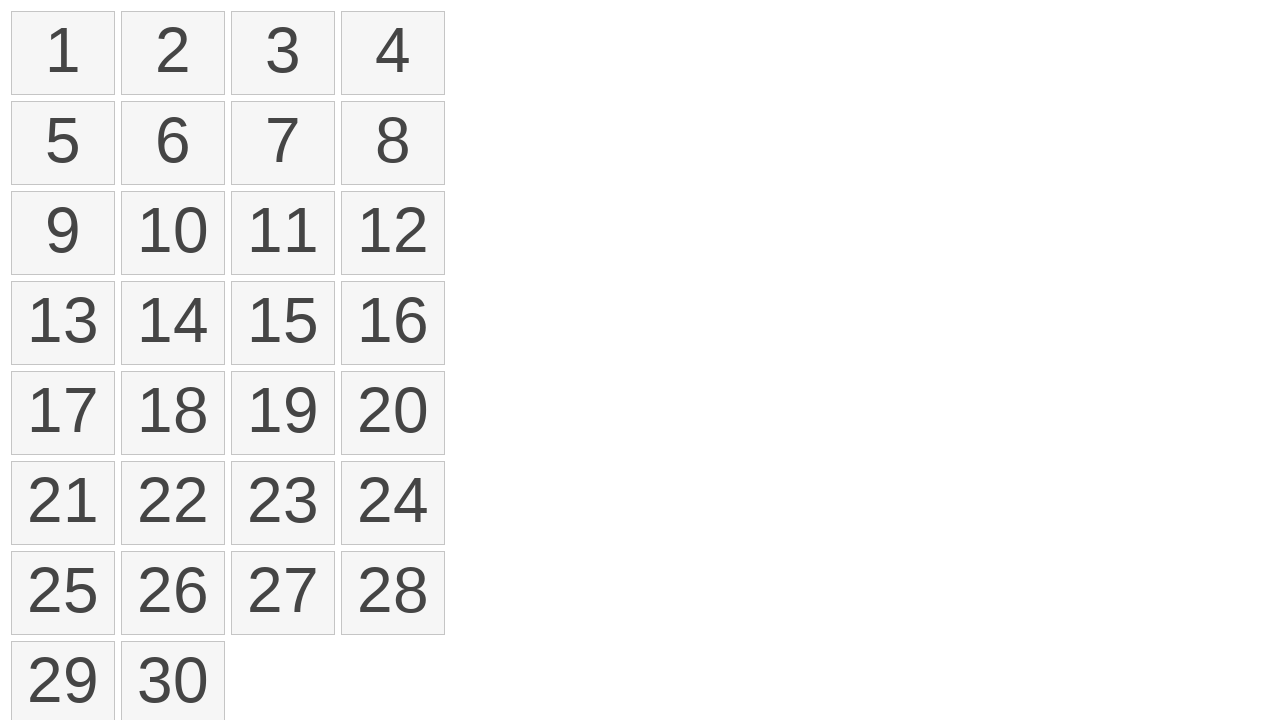

Moved mouse to center of first item at (63, 53)
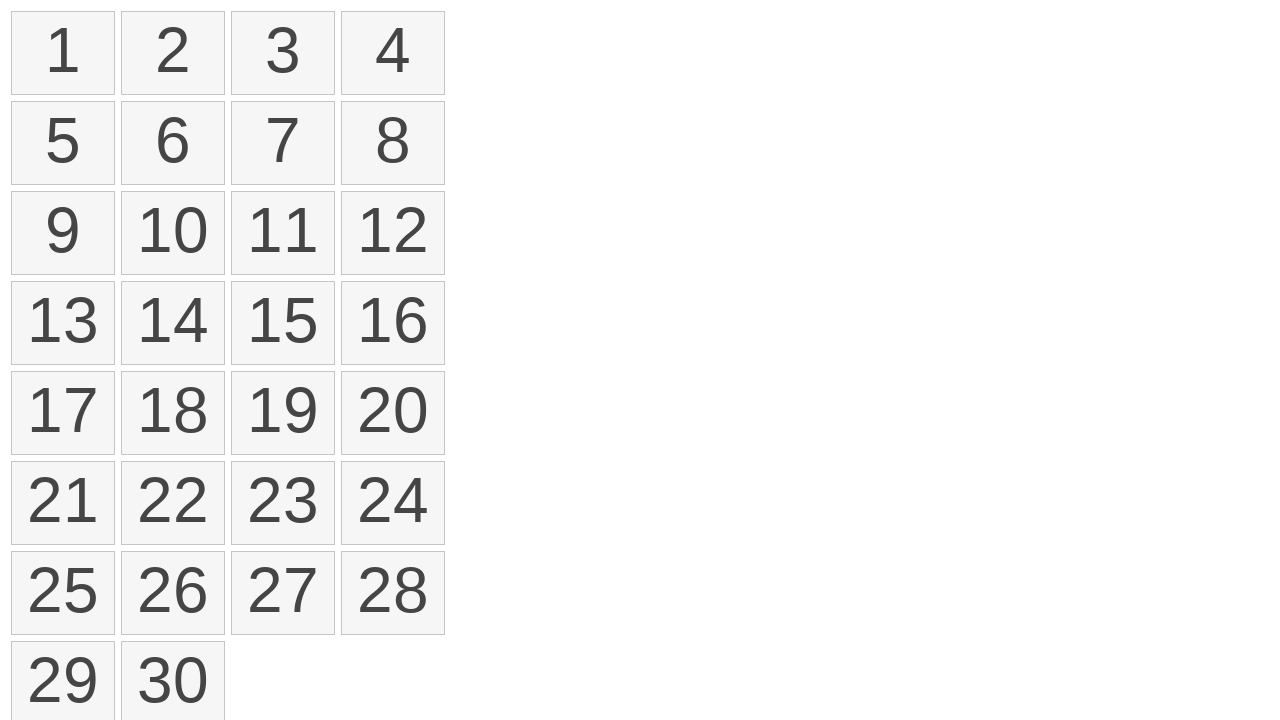

Pressed mouse button down on first item at (63, 53)
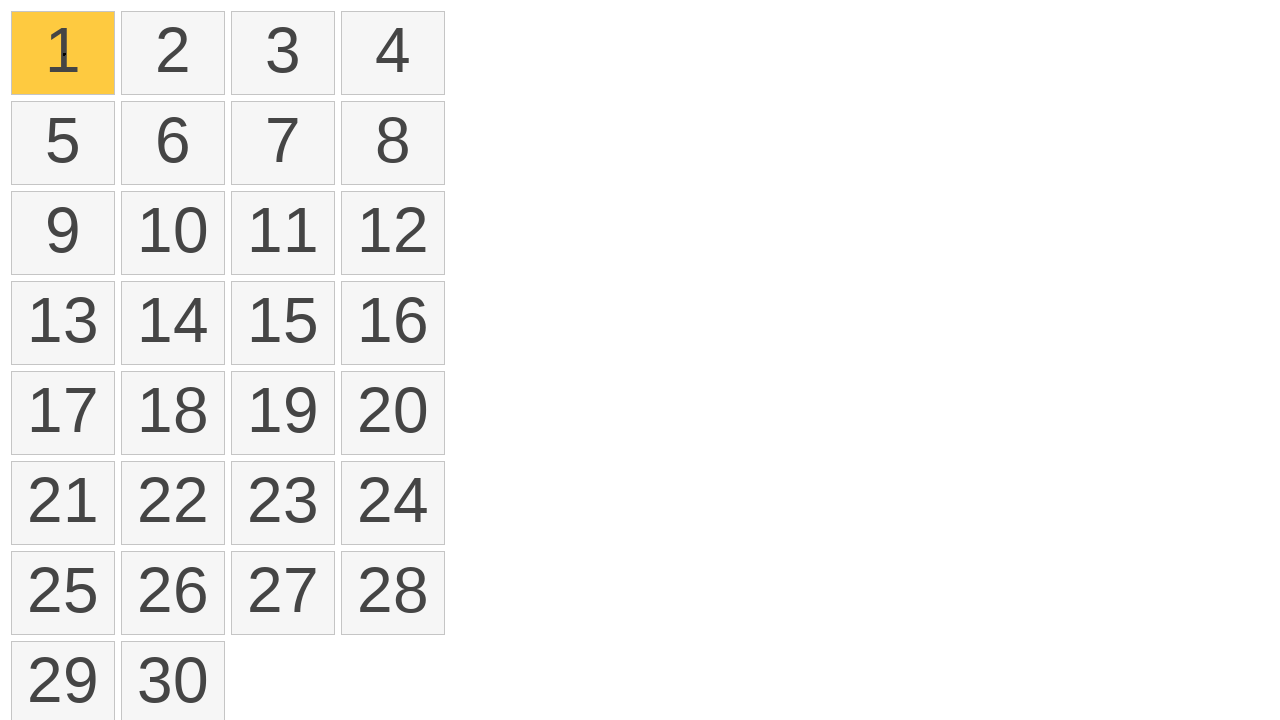

Dragged mouse to center of fourth item while holding button at (393, 53)
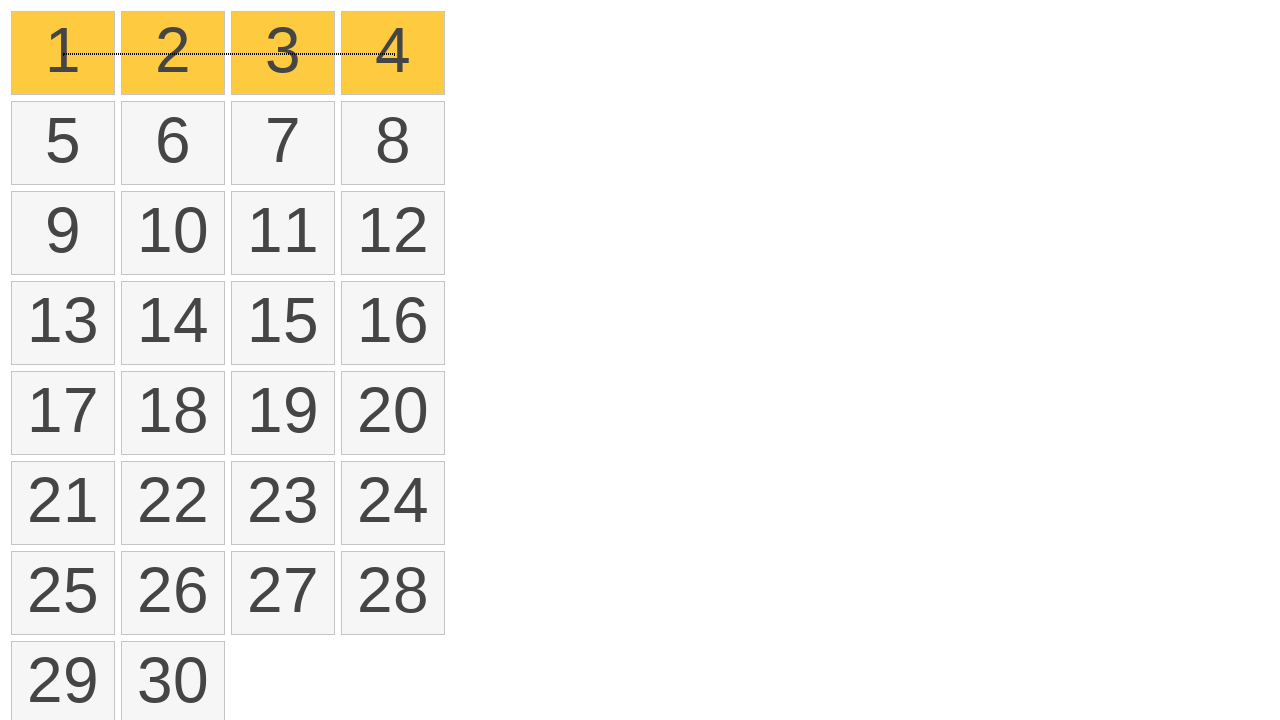

Released mouse button to complete click-and-drag selection at (393, 53)
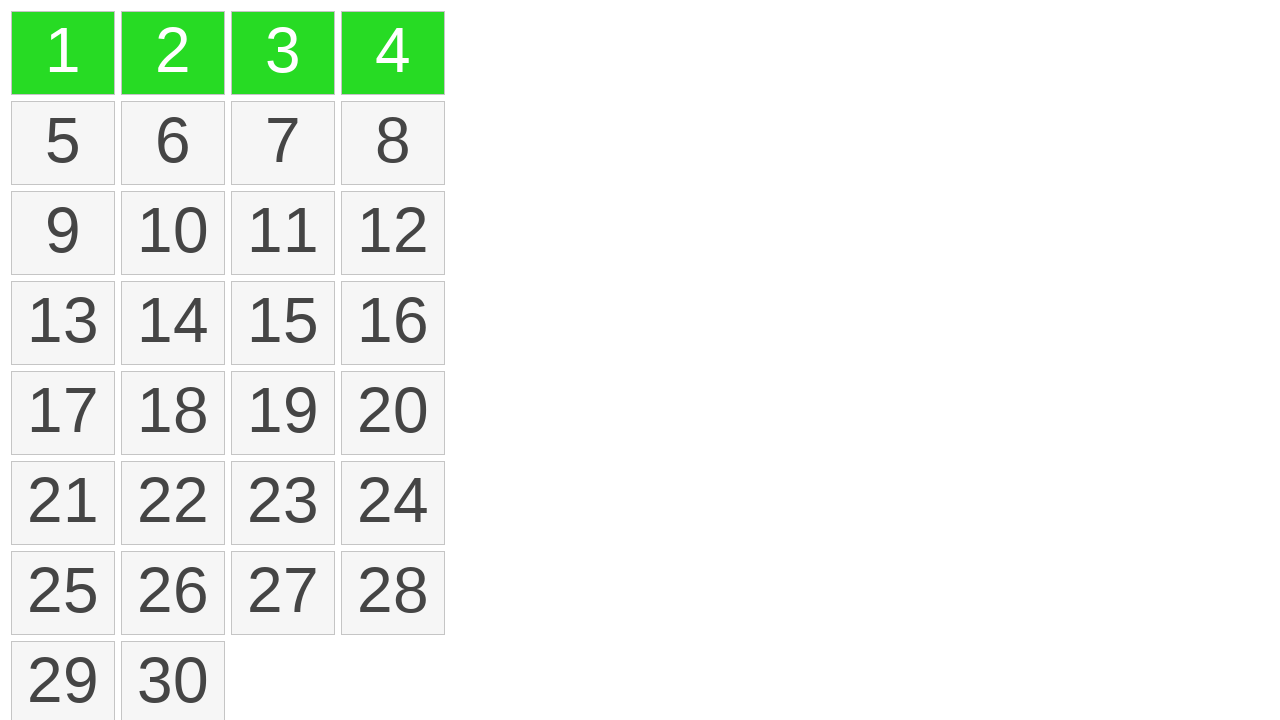

Verified that 4 items are selected
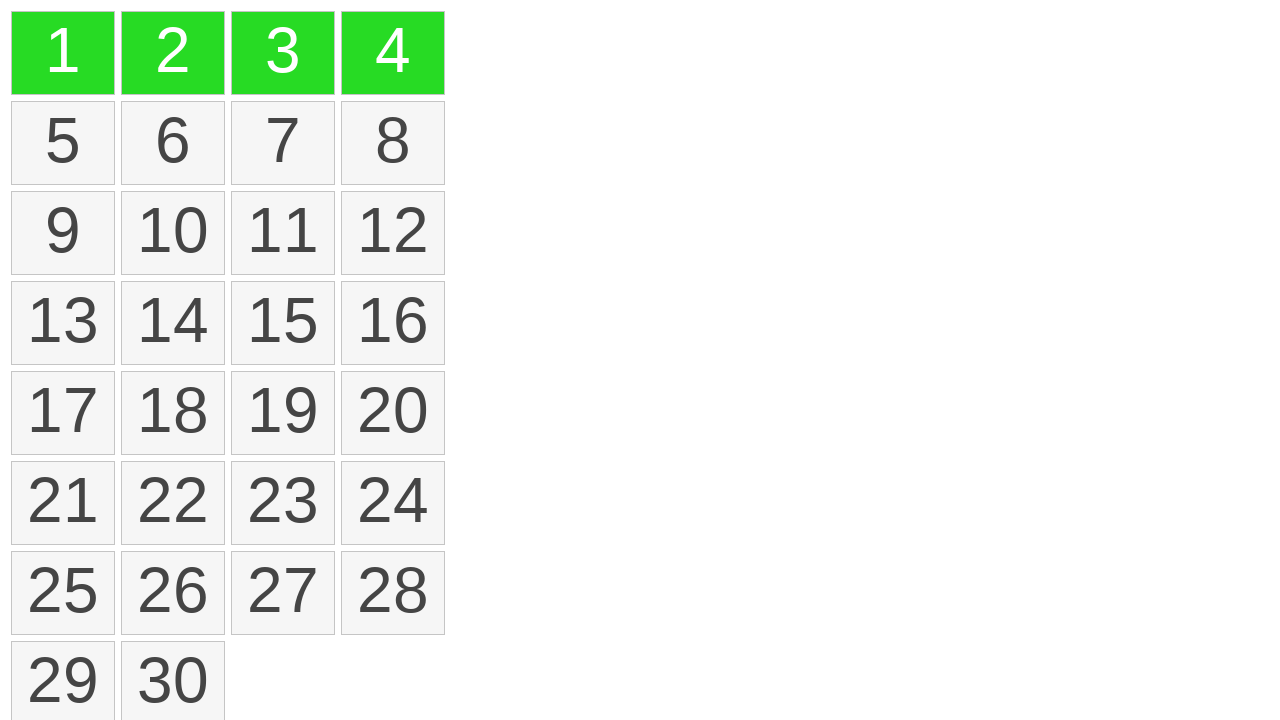

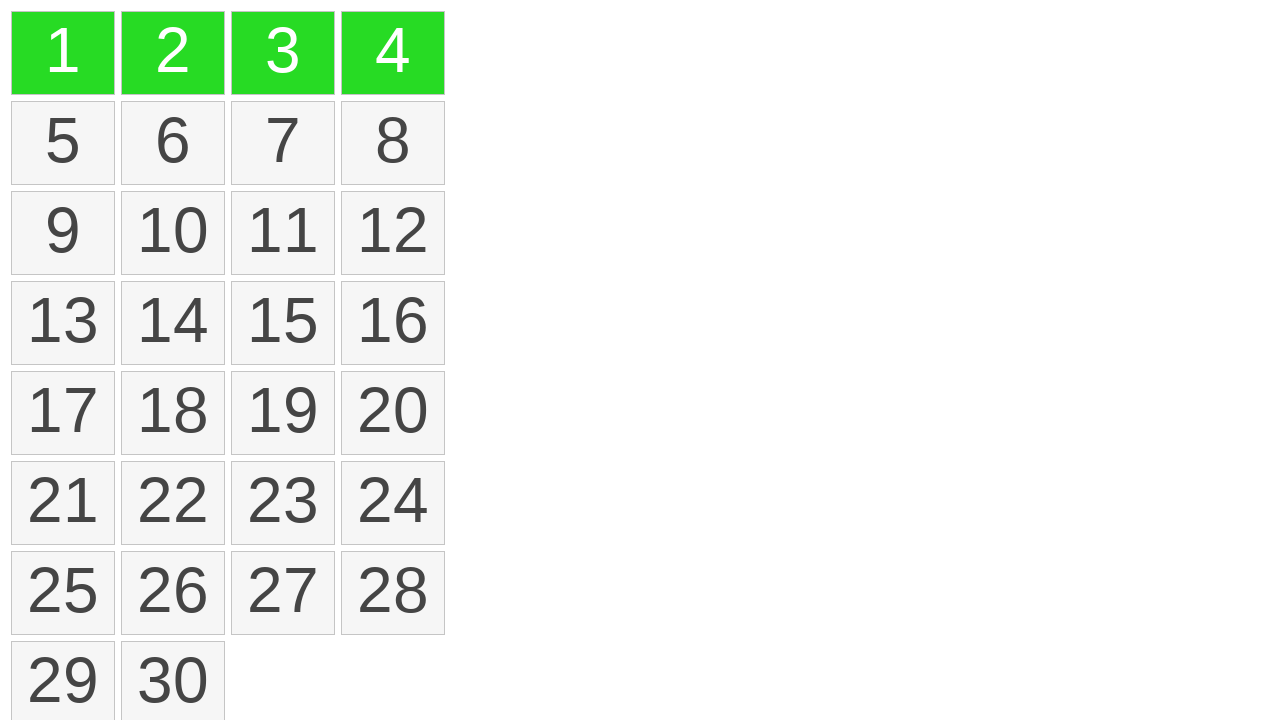